Tests that clicking the dues column header twice in table 2 (with class attributes) sorts values in descending order

Starting URL: http://the-internet.herokuapp.com/tables

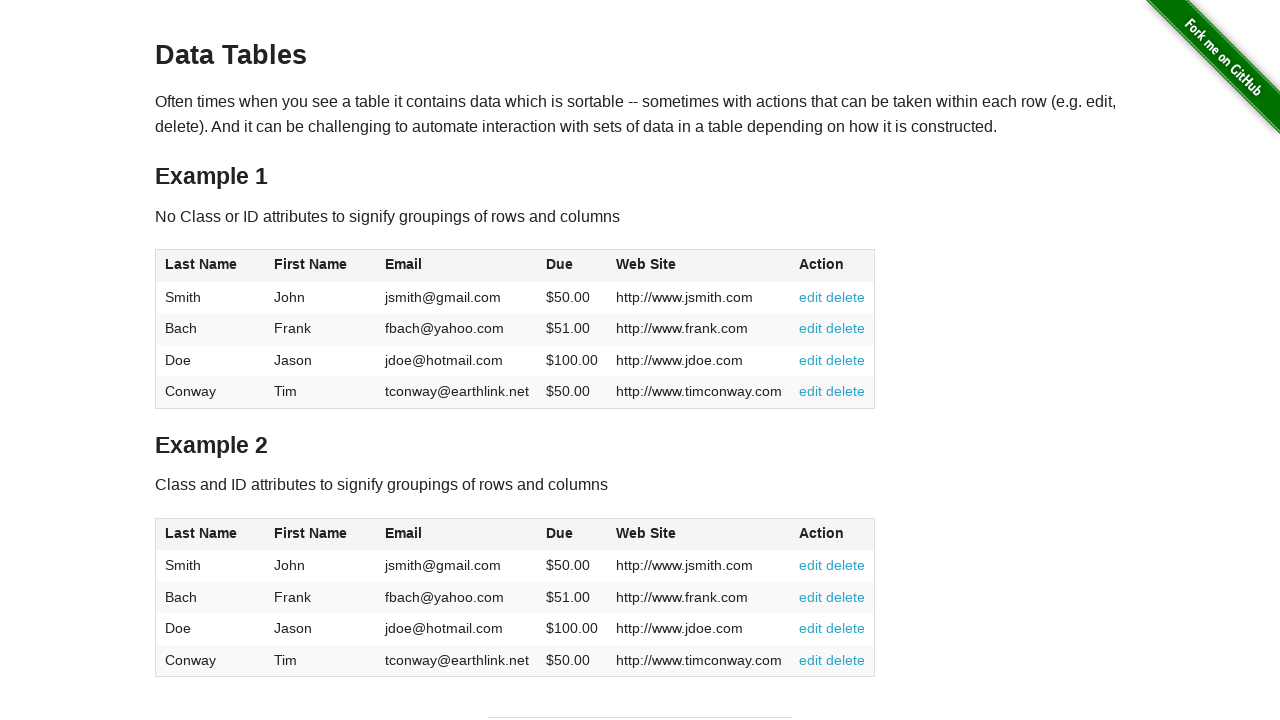

Clicked dues column header in table 2 to sort ascending at (560, 533) on #table2 thead .dues
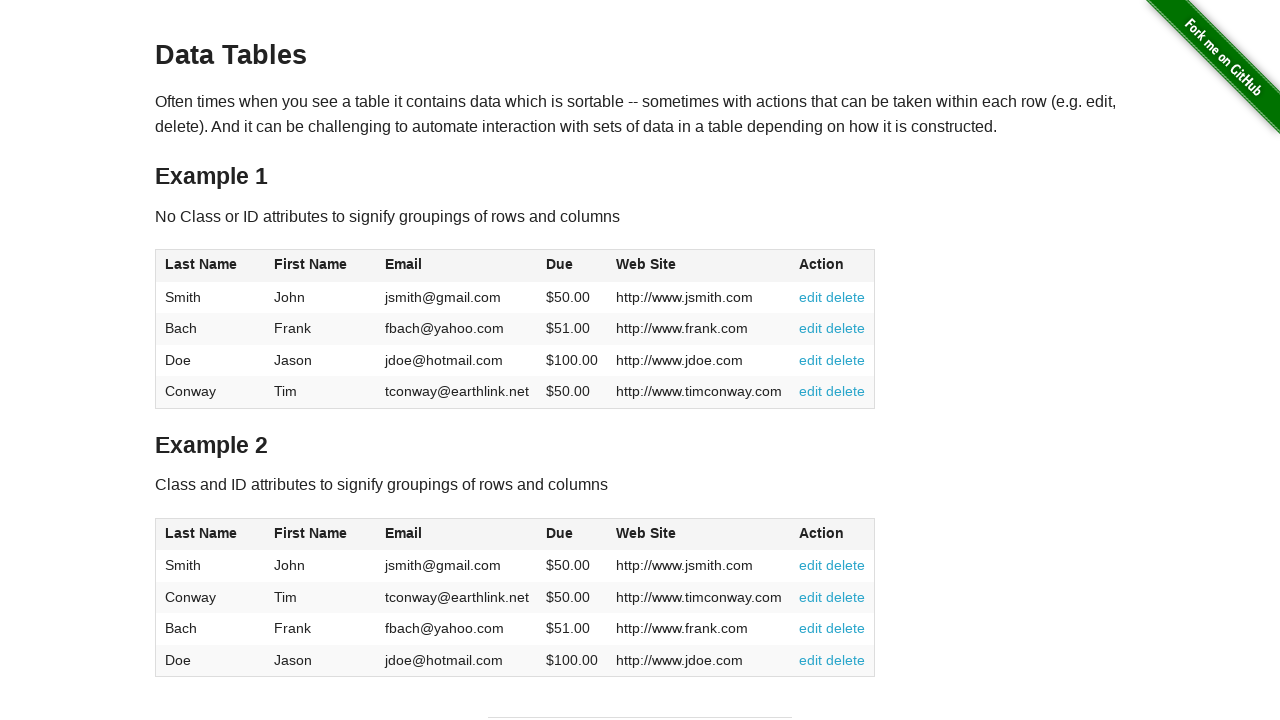

Clicked dues column header in table 2 again to sort descending at (560, 533) on #table2 thead .dues
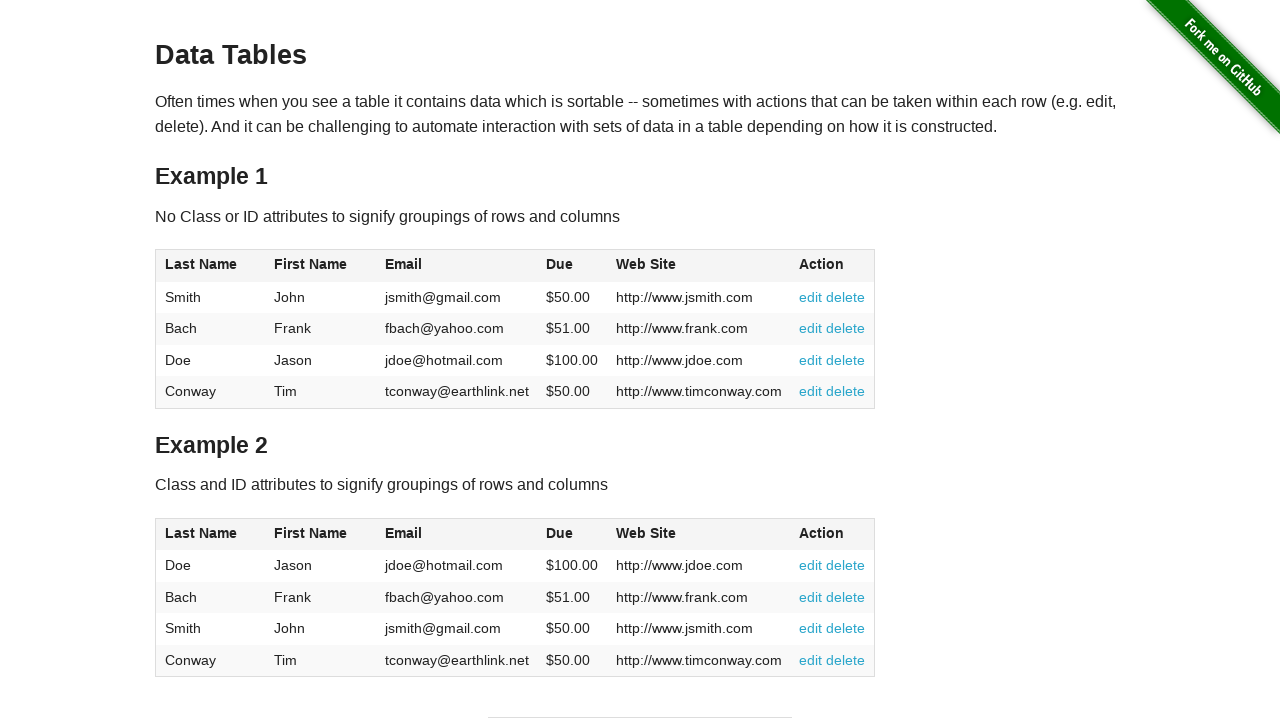

Dues column values are visible in table 2 body
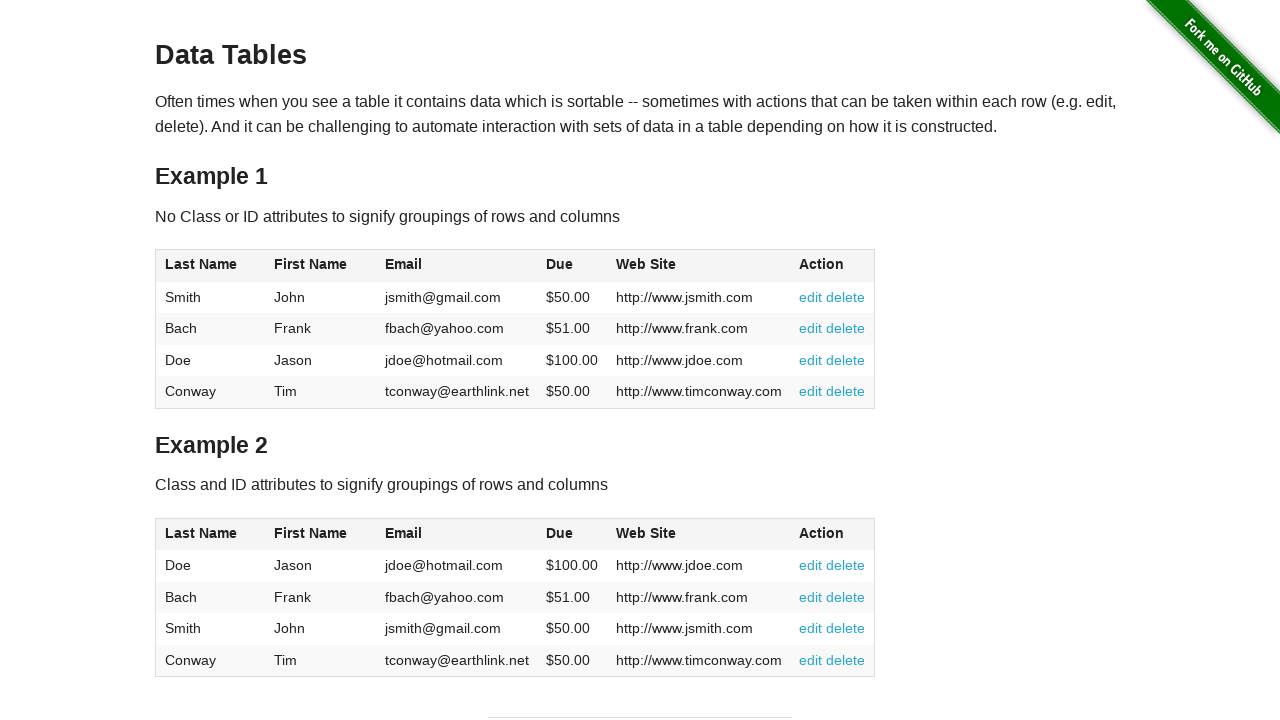

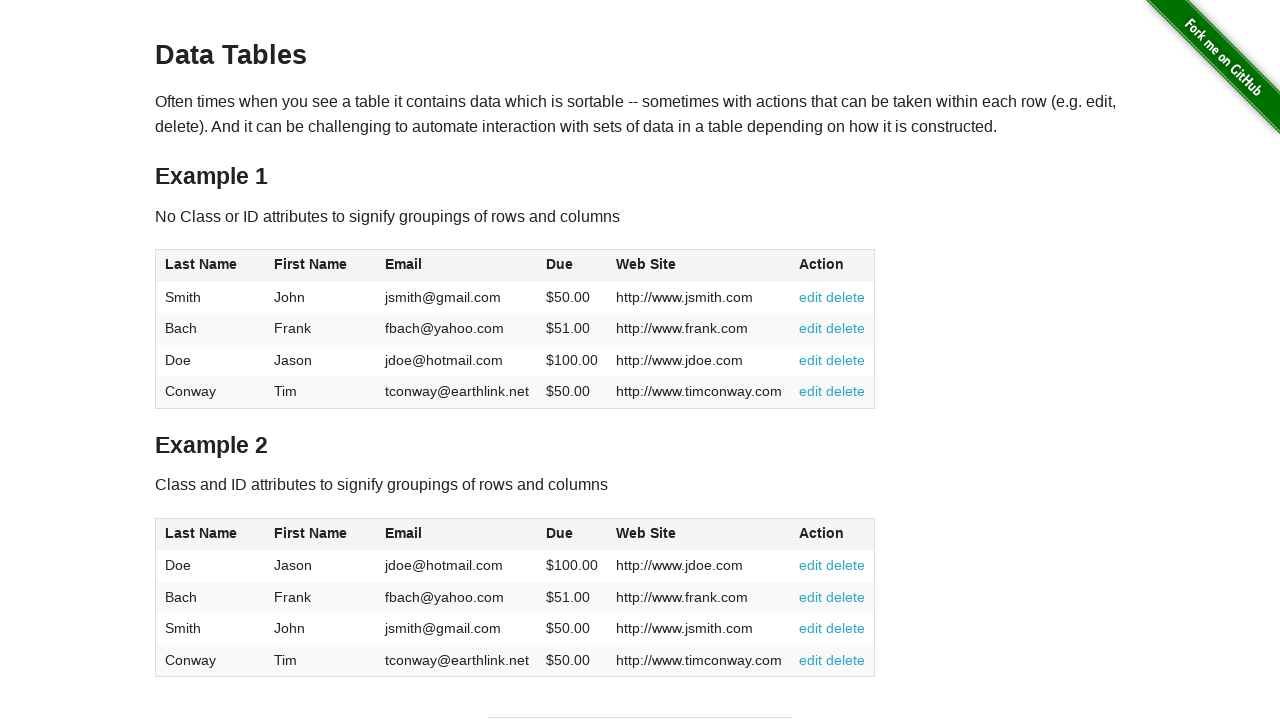